Verifies that the users link element is displayed on the page

Starting URL: https://reqres.in/

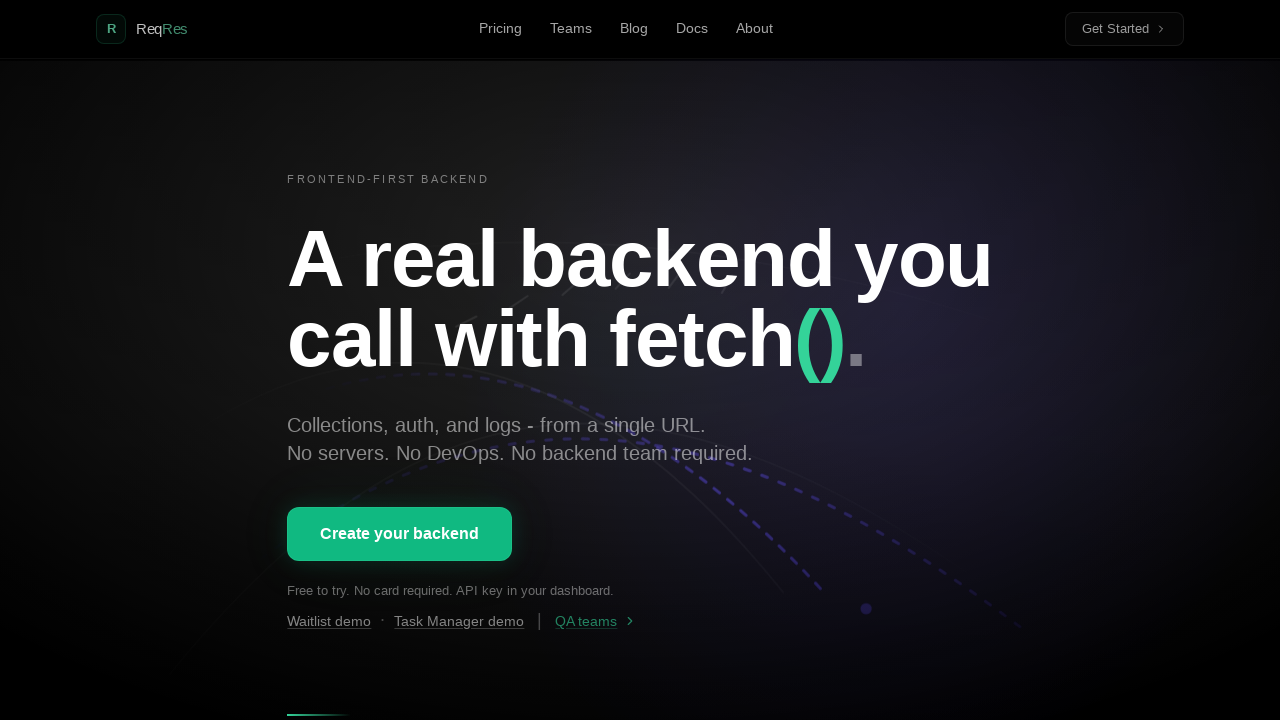

Waited for users link element to be visible
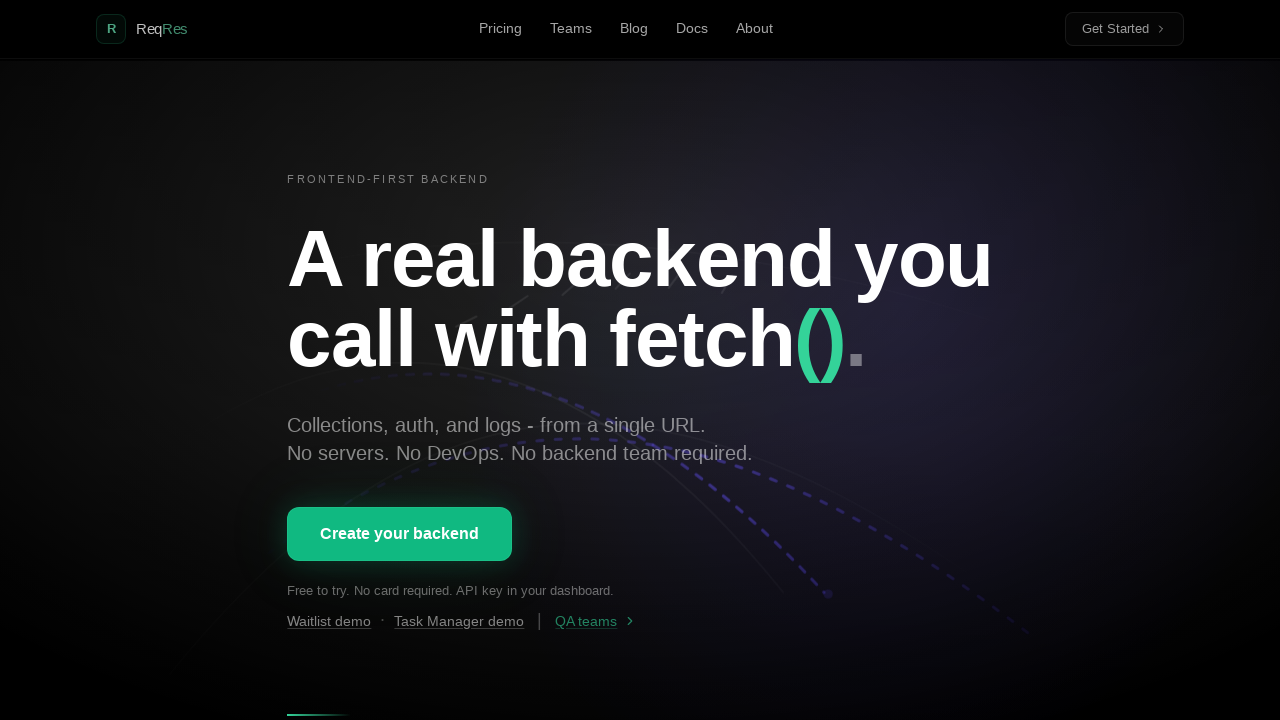

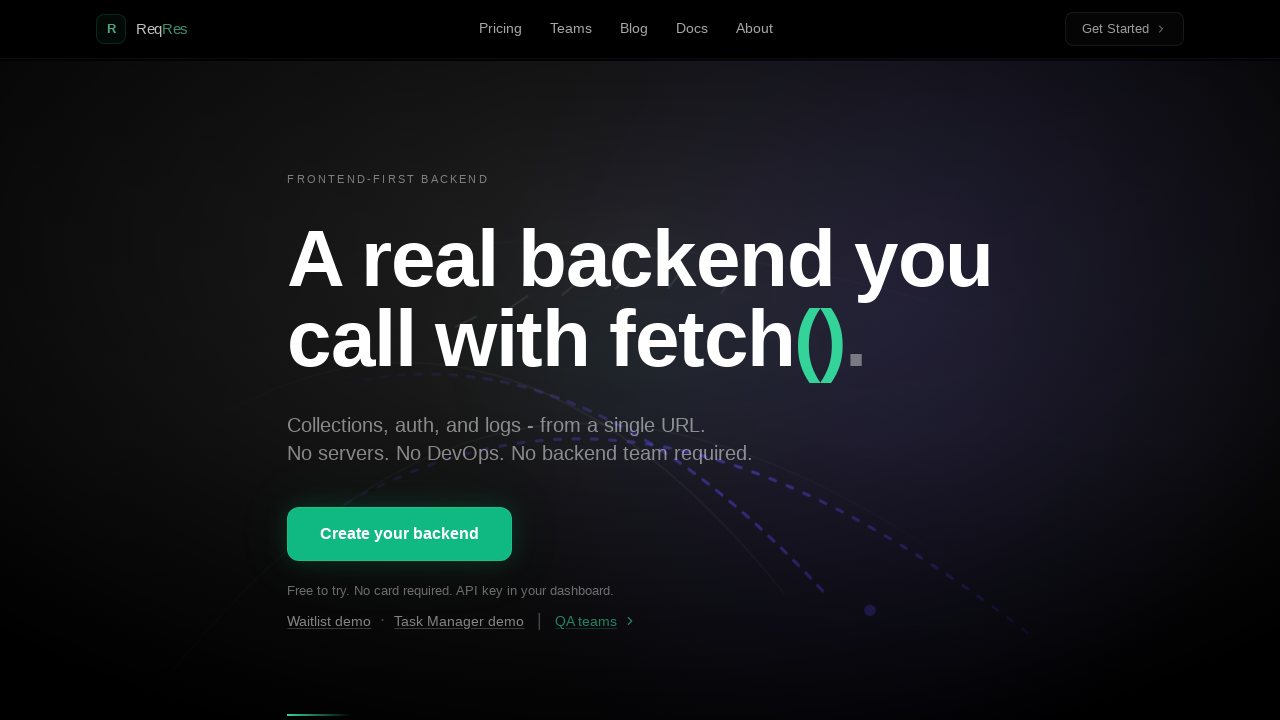